Tests window switching functionality by clicking a button that opens a new tab, switching to the new tab, and then switching back to the original window

Starting URL: https://formy-project.herokuapp.com/switch-window

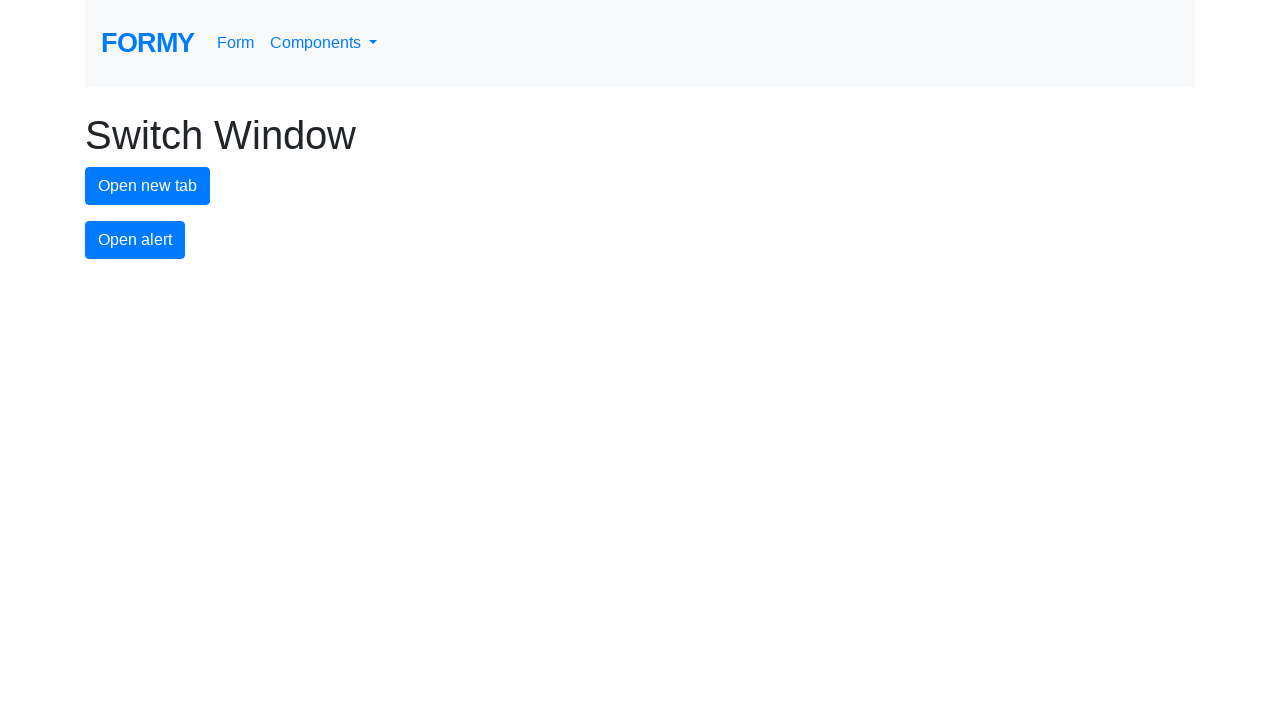

Clicked button to open new tab at (148, 186) on #new-tab-button
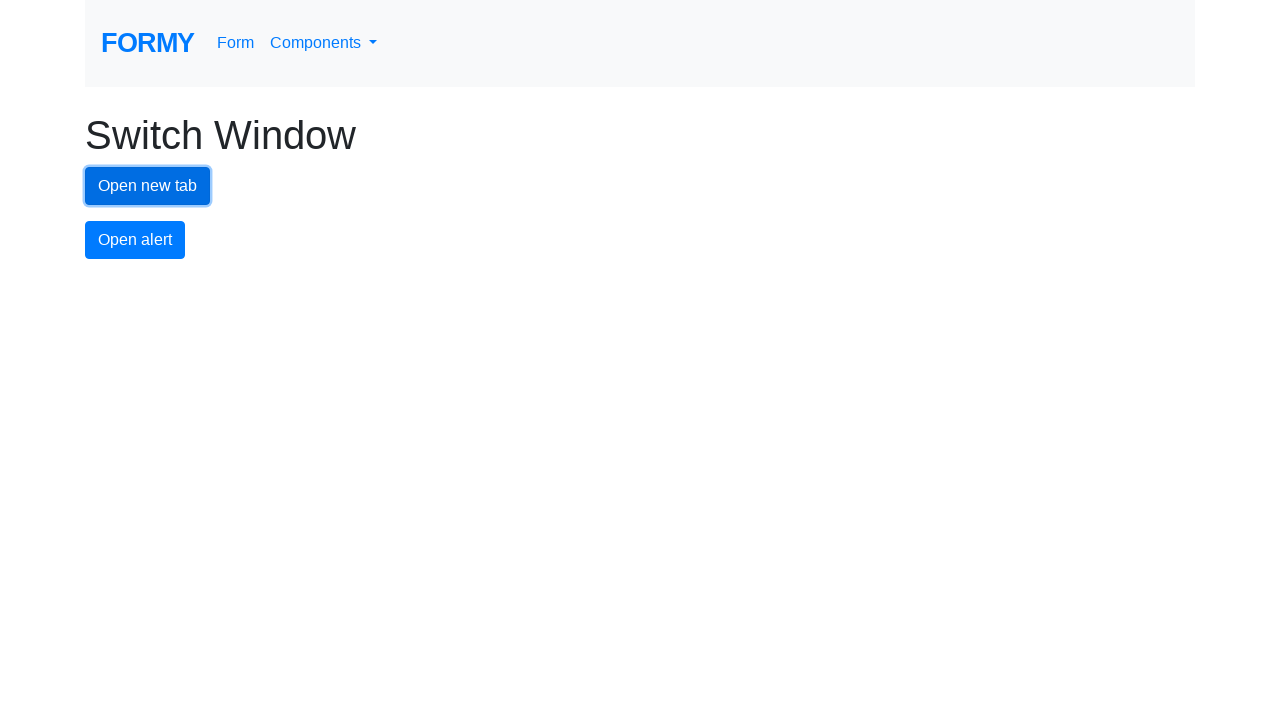

New tab opened and captured at (148, 186) on #new-tab-button
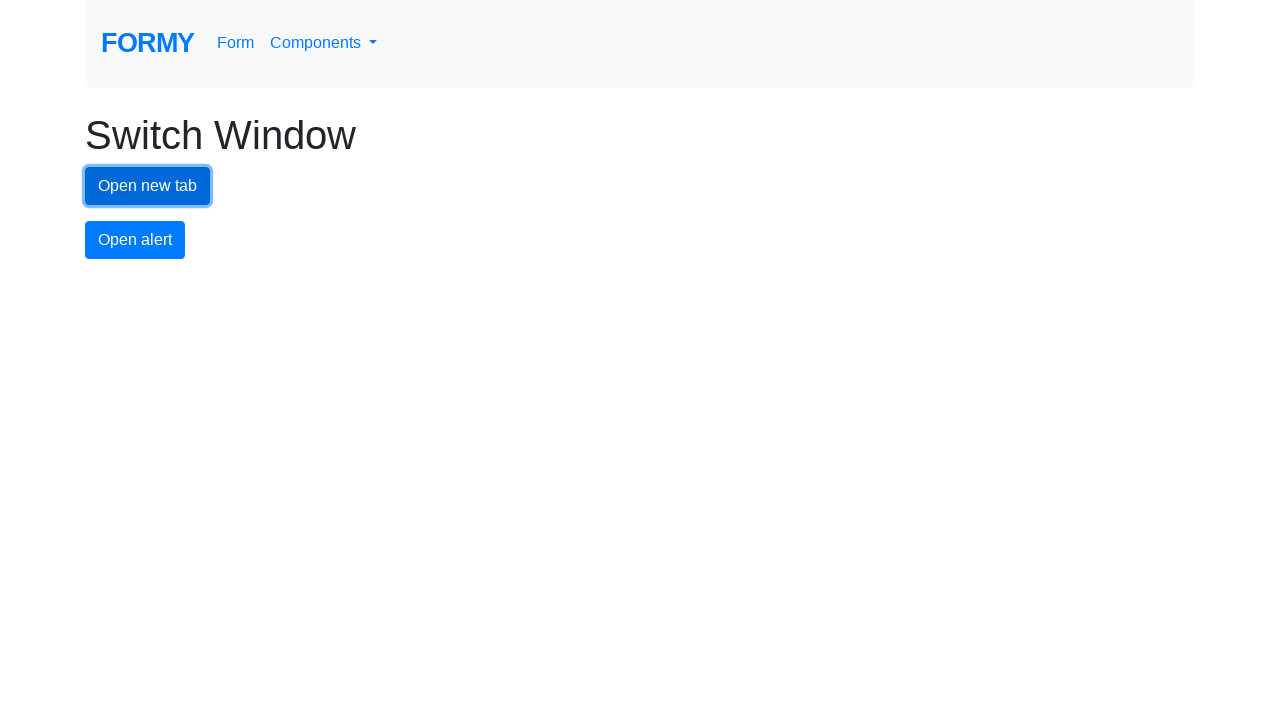

New tab page loaded completely
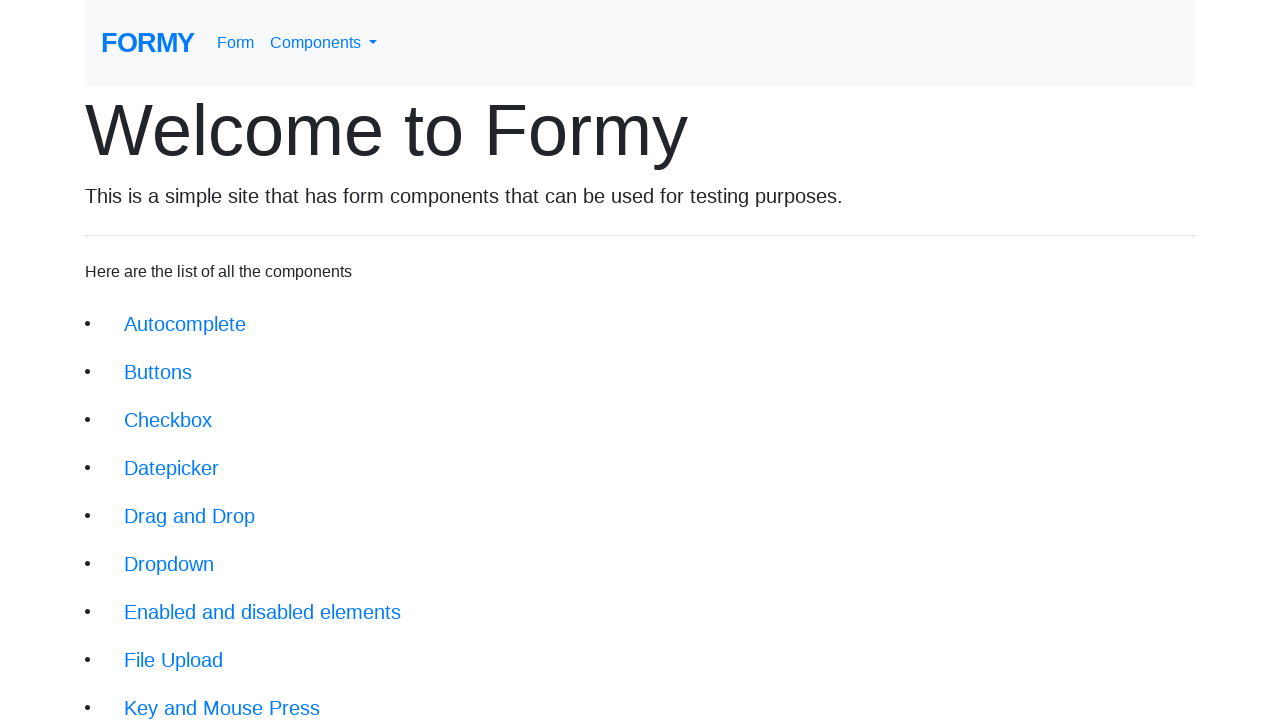

Switched back to original window
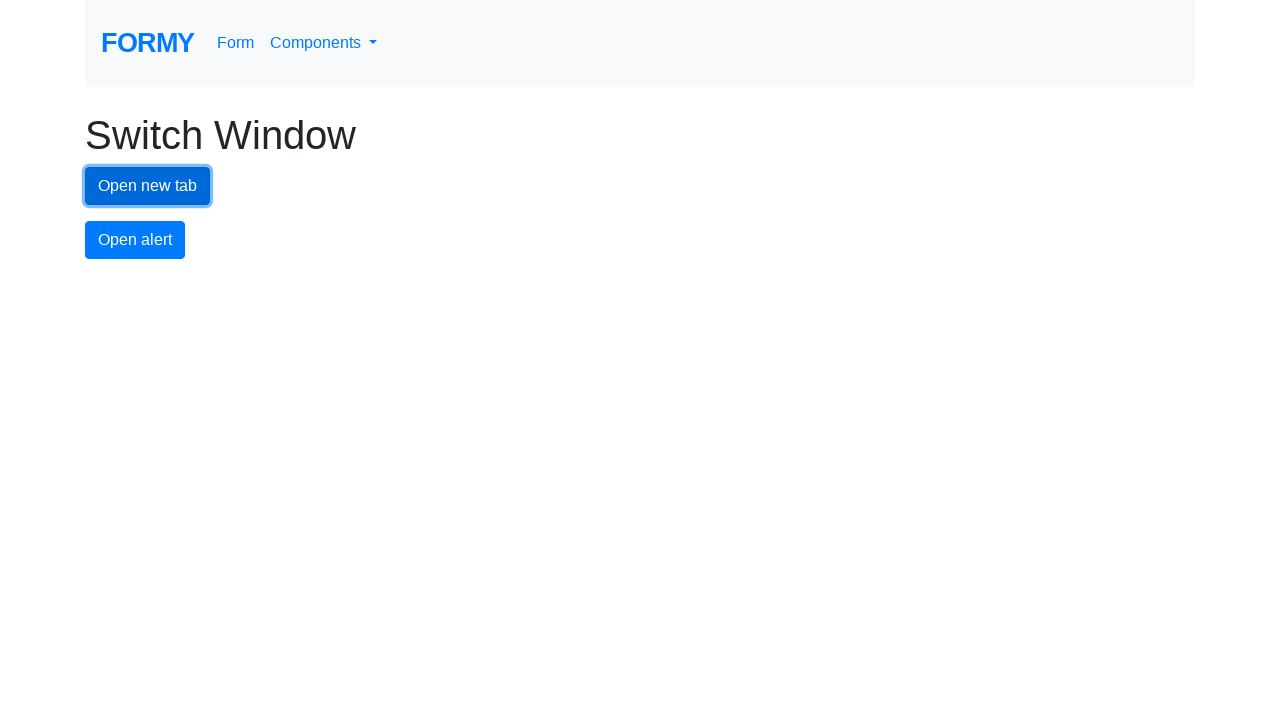

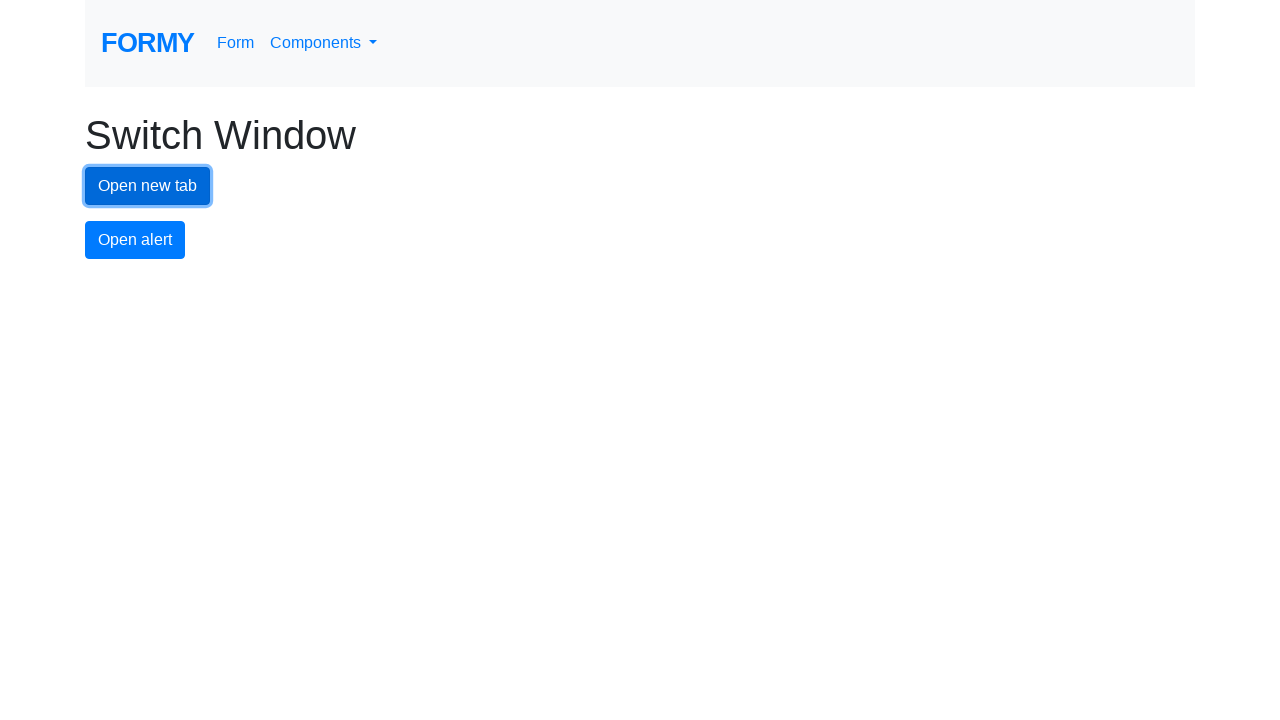